Searches for a Japanese postal code by entering an address on the Japan Post website, clicking through to the result, and extracting the postal code information.

Starting URL: https://www.post.japanpost.jp/zipcode/

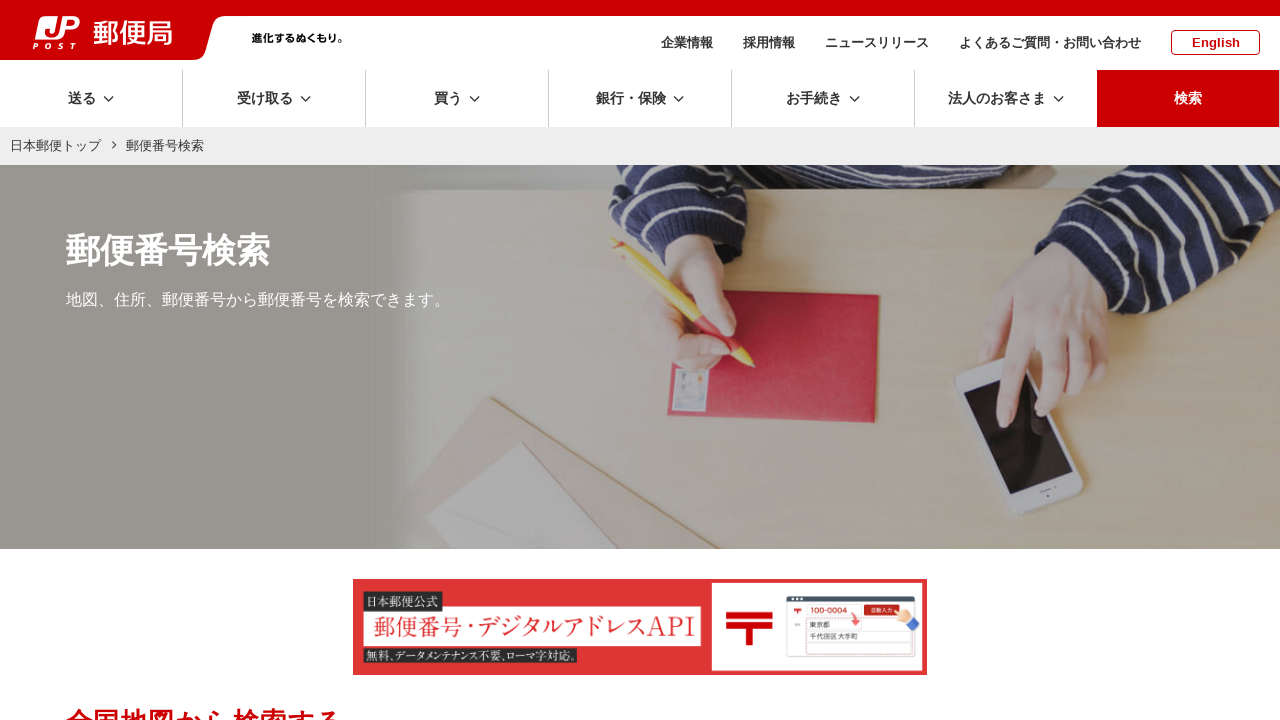

Selected Tokyo prefecture (code 13) from dropdown on select[name="pref"]
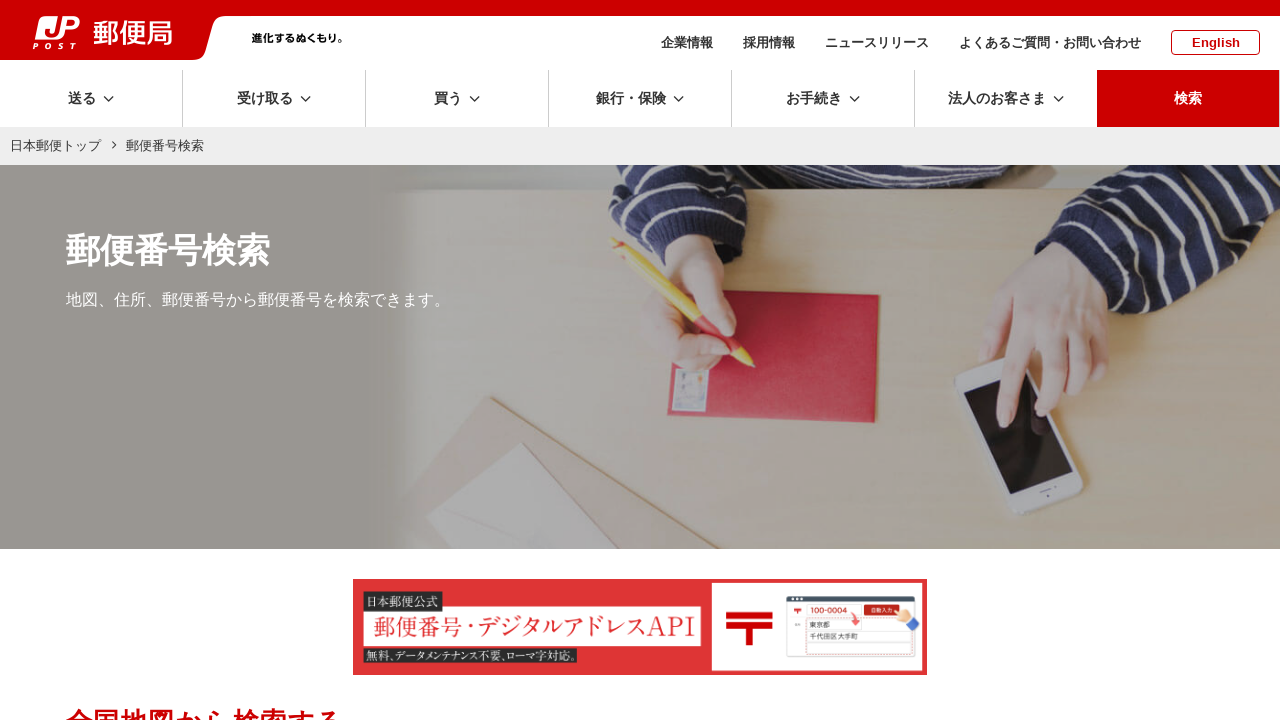

Clicked on the address input field at (323, 361) on internal:role=textbox[name="市区町村・町名"i]
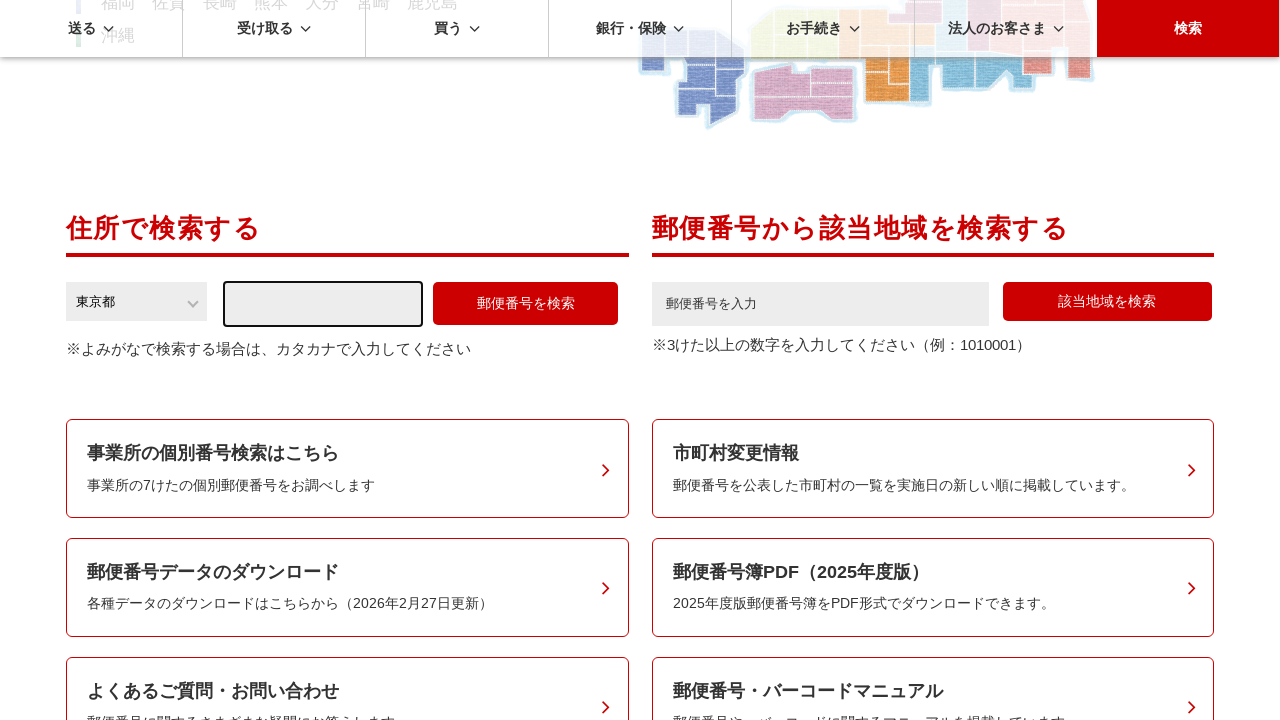

Filled address field with '千代田区丸の内' on internal:role=textbox[name="市区町村・町名"i]
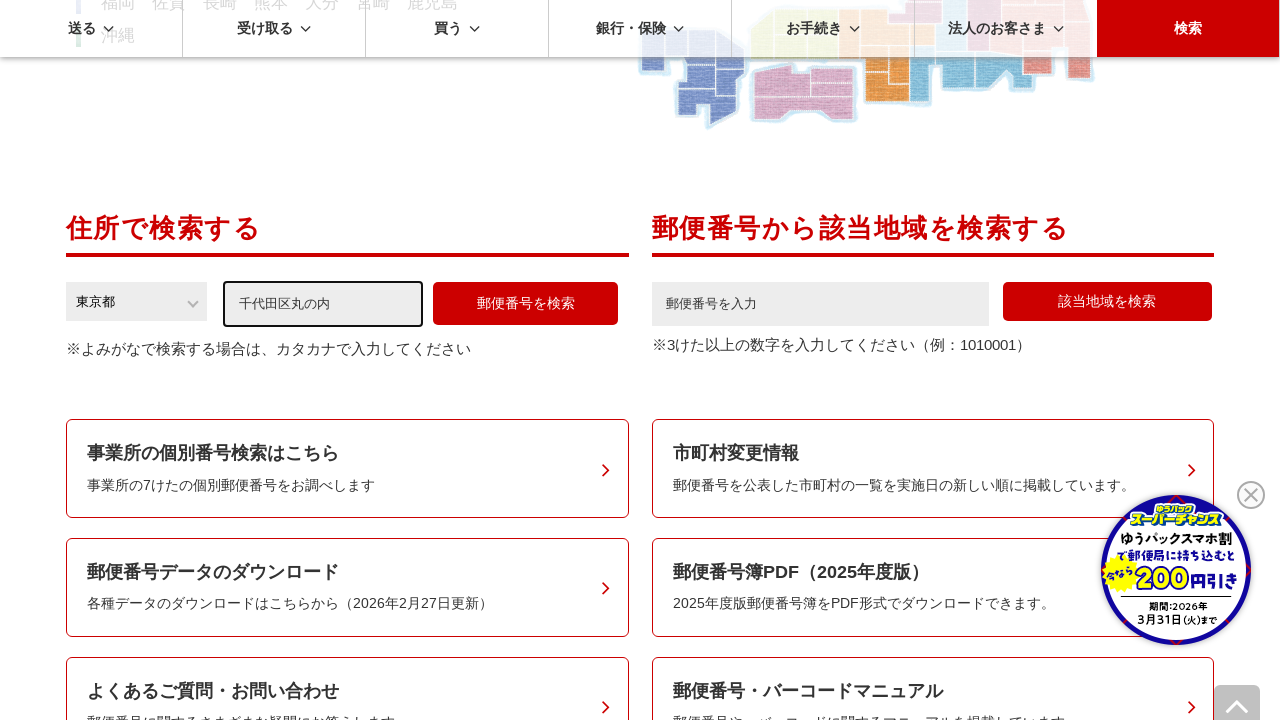

Clicked the postal code search button at (526, 304) on internal:role=button[name="郵便番号を検索"i]
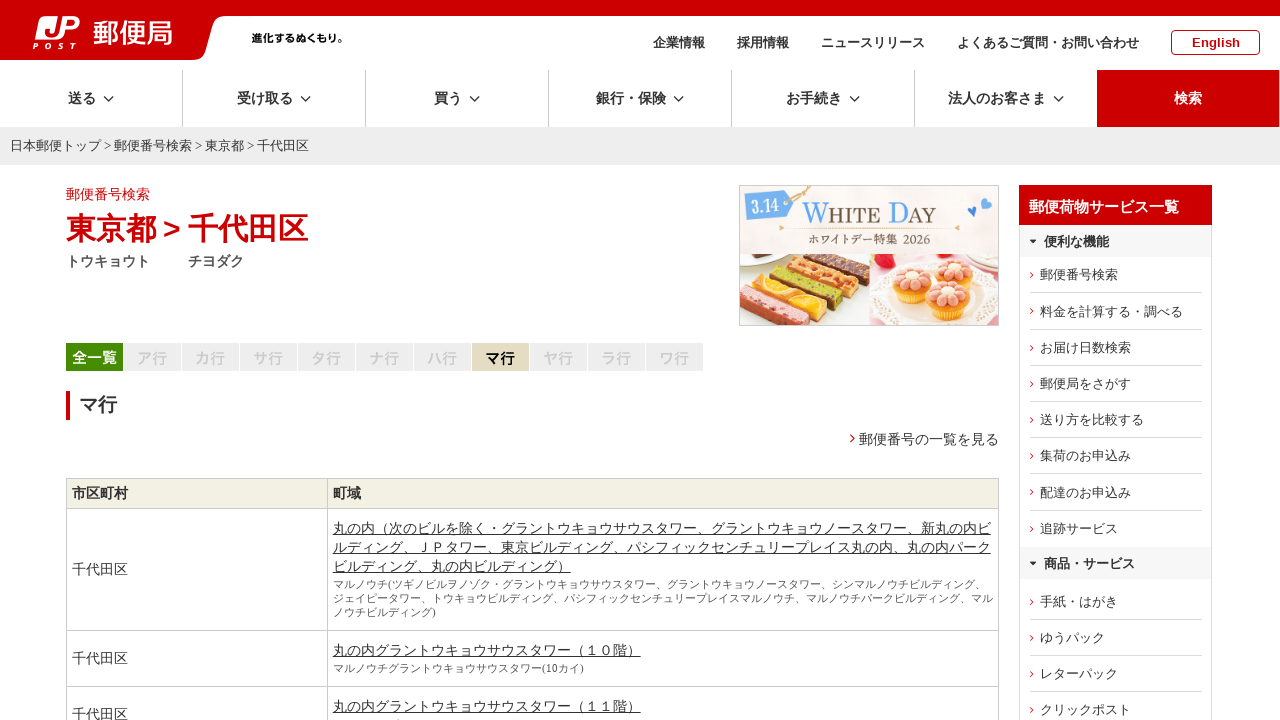

First search result link appeared
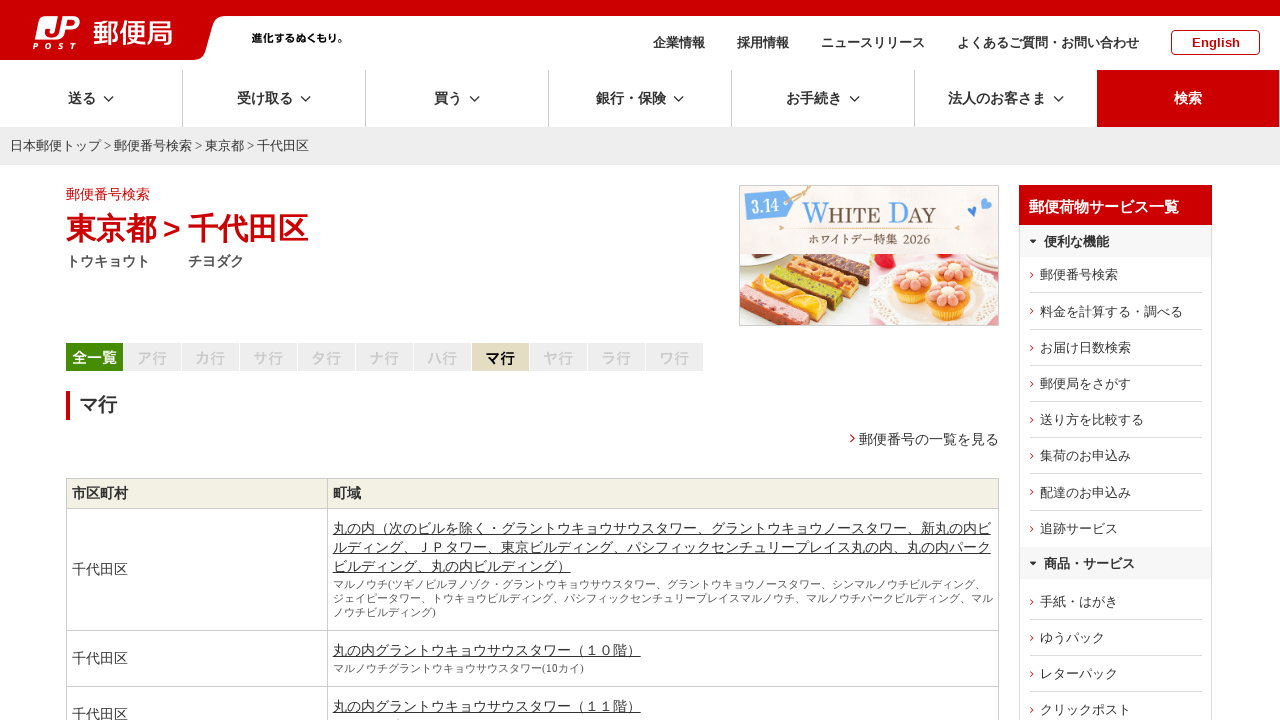

Clicked on the first search result link at (662, 528) on a.line >> nth=0
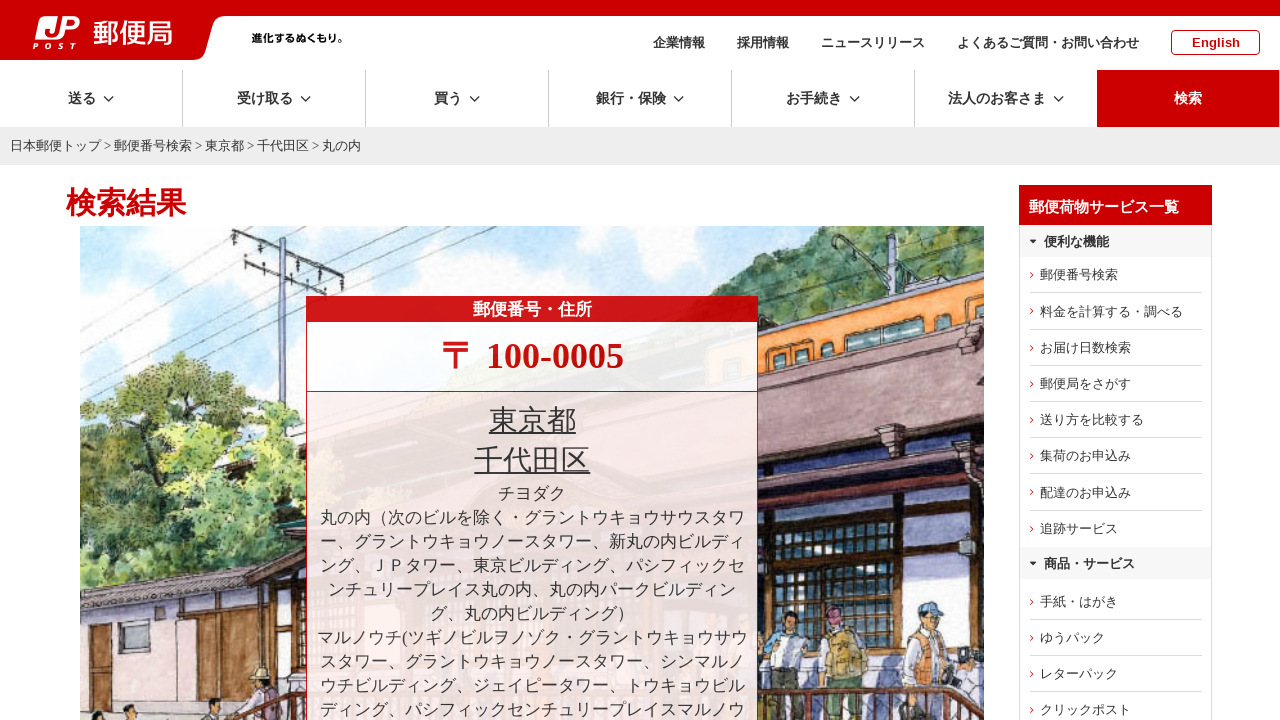

Postal code element loaded on results page
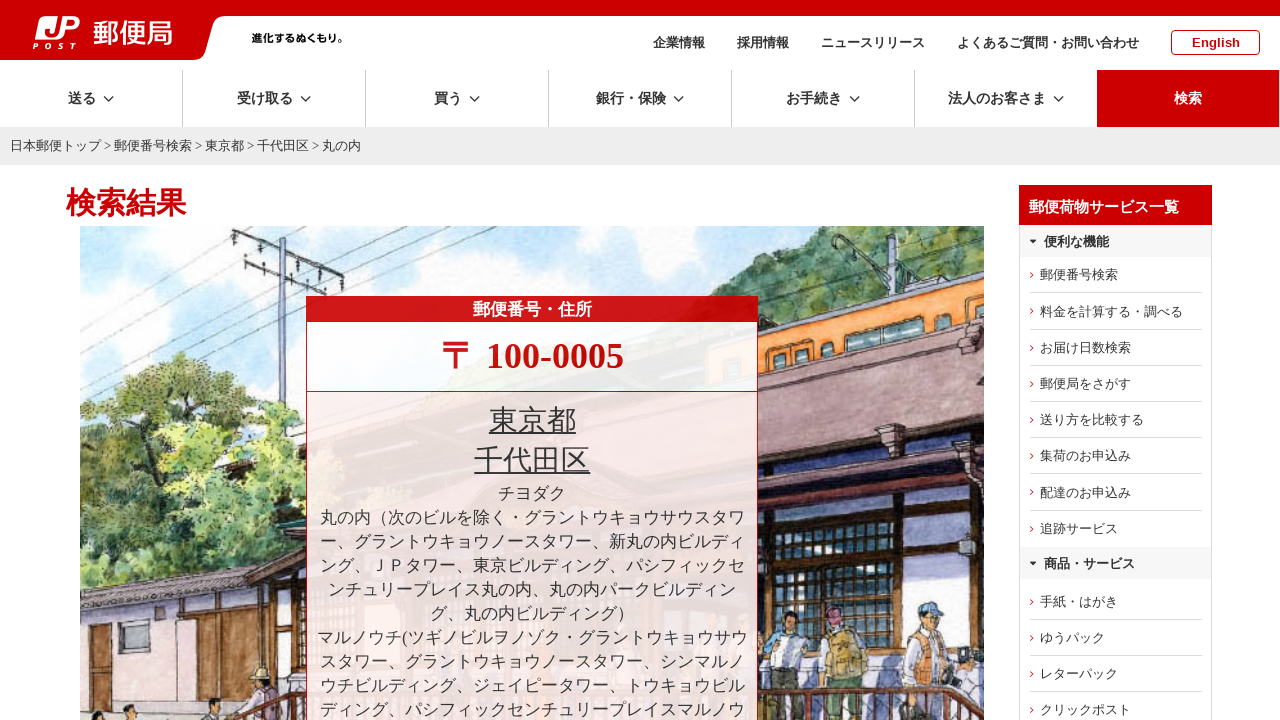

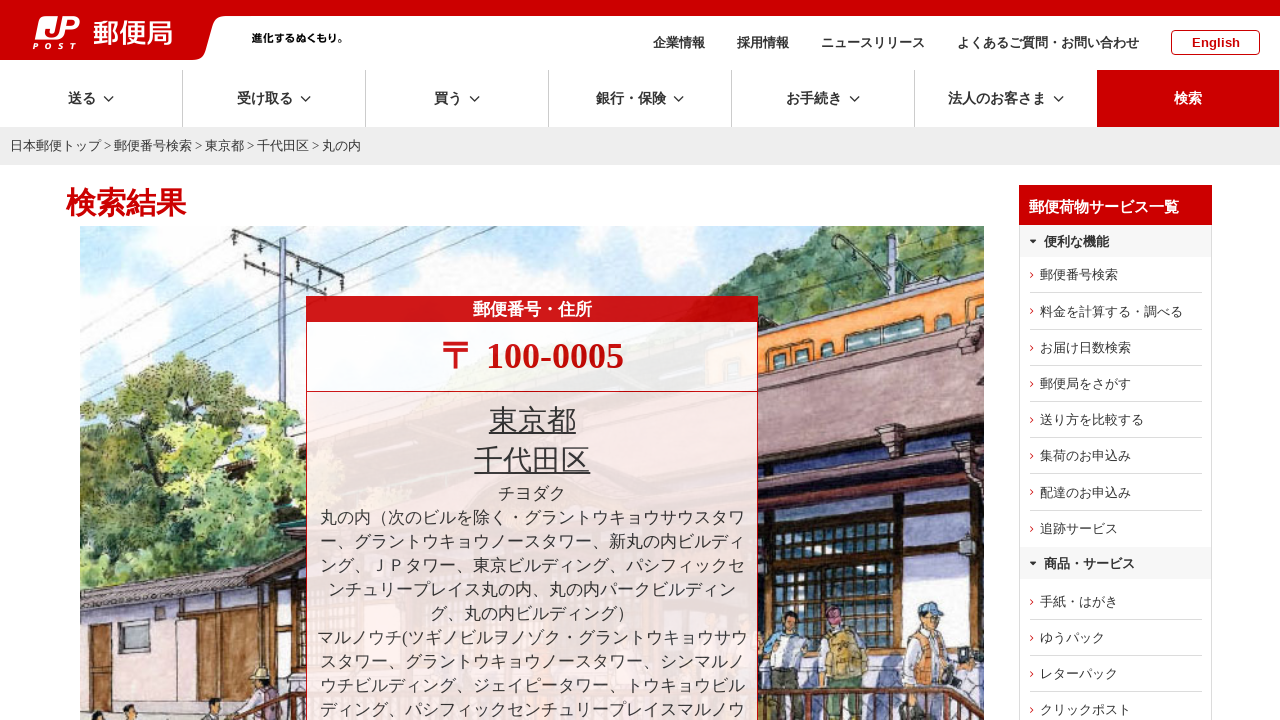